Fills out and submits a practice form with personal information including name, email, gender, phone number, date of birth, subjects, hobbies, address, state and city

Starting URL: https://demoqa.com/automation-practice-form/

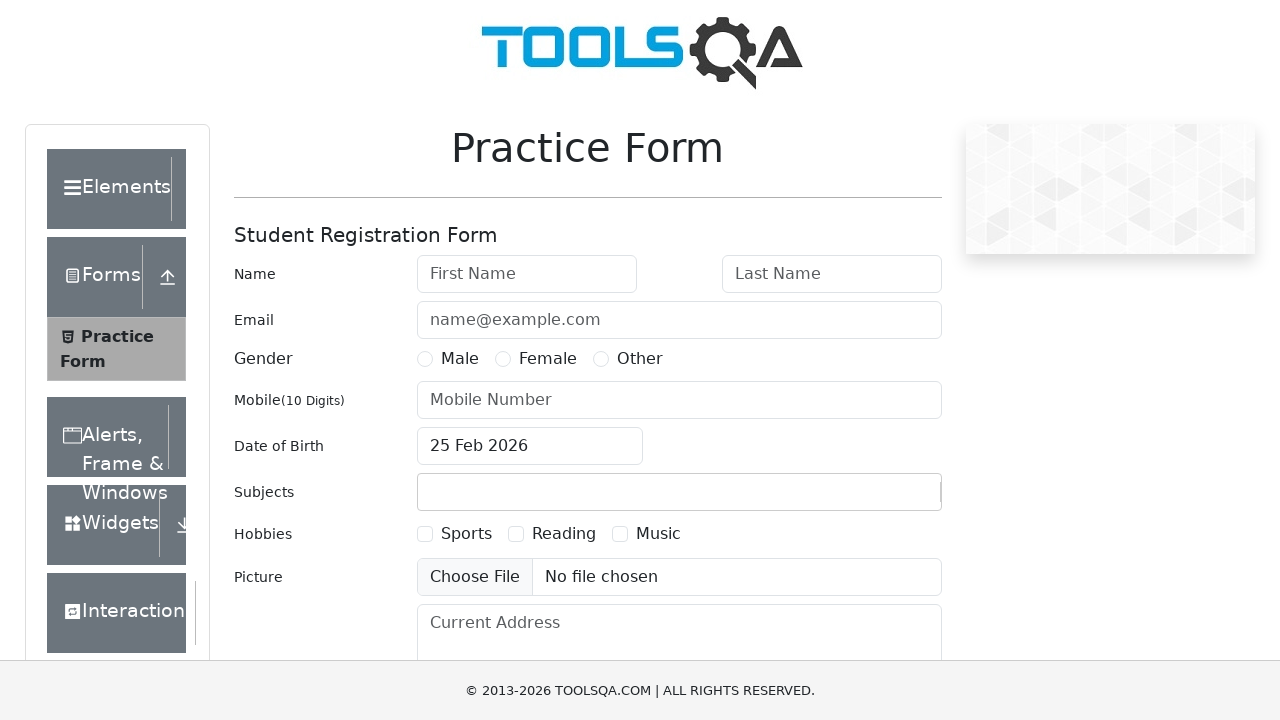

Filled first name field with 'John' on #firstName
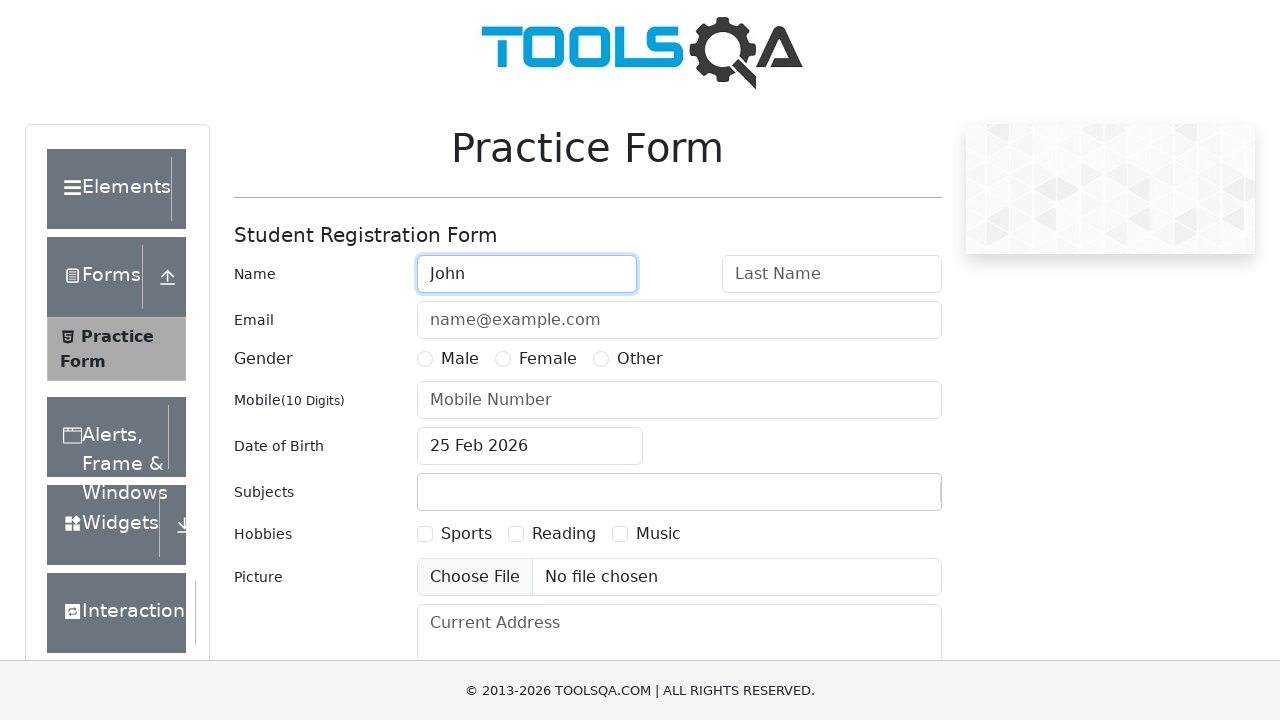

Filled last name field with 'Smith' on #lastName
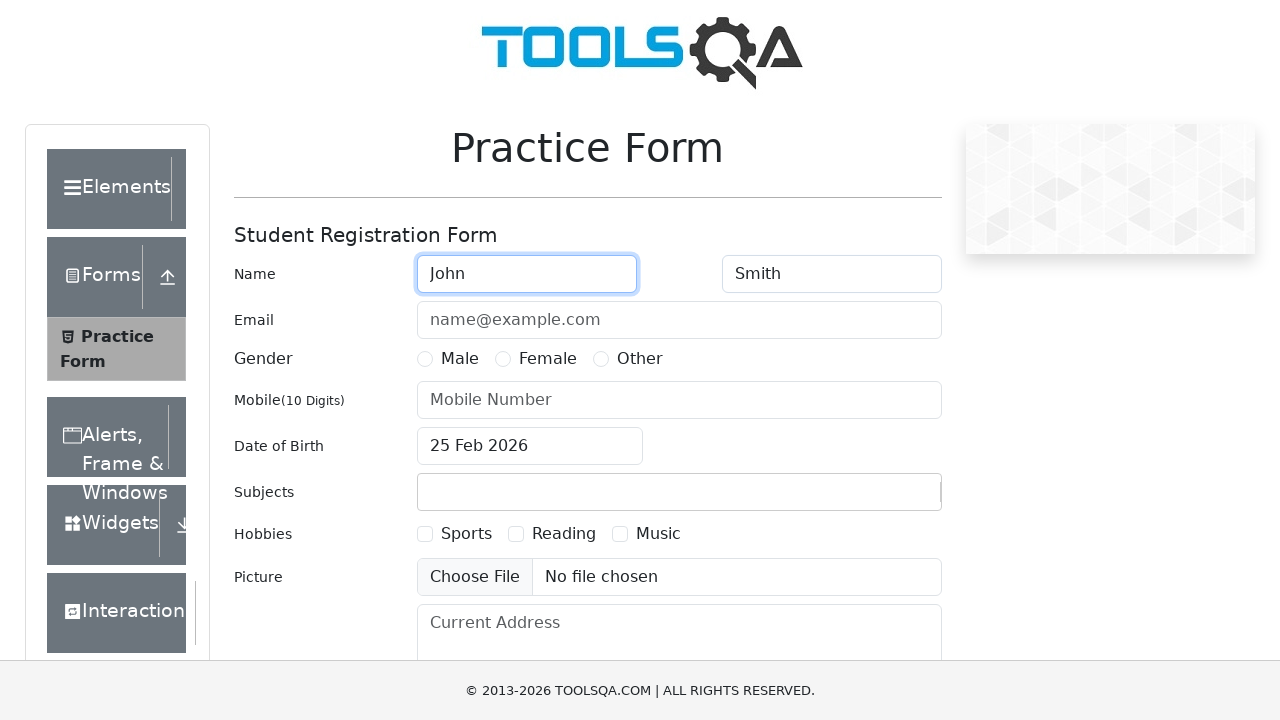

Filled email field with 'john.smith@example.com' on #userEmail
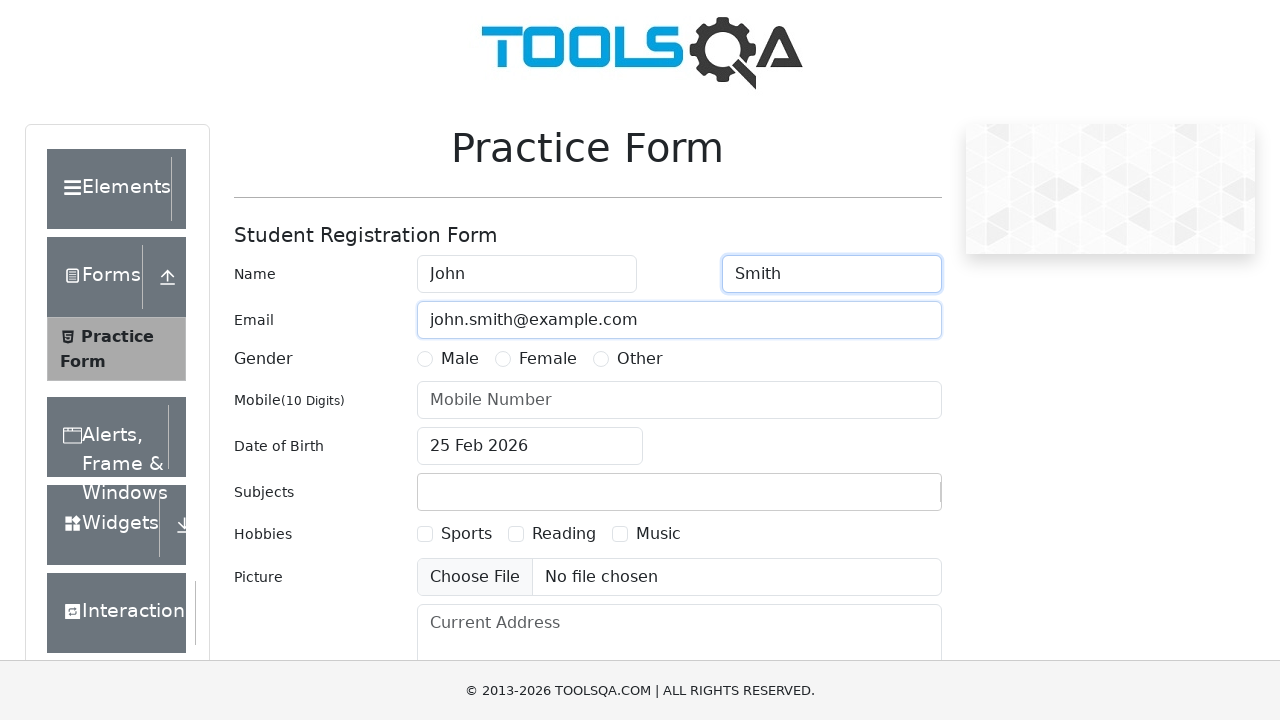

Selected gender radio button at (460, 359) on [for='gender-radio-1']
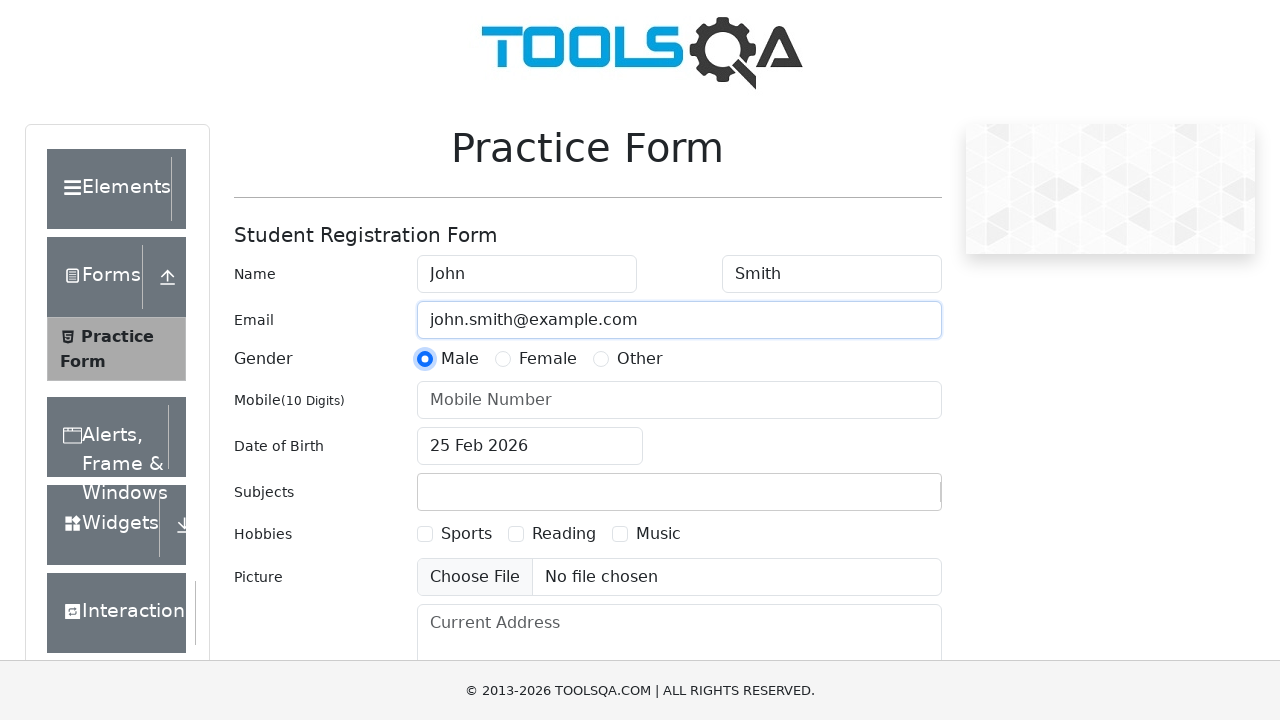

Filled phone number field with '9876543210' on #userNumber
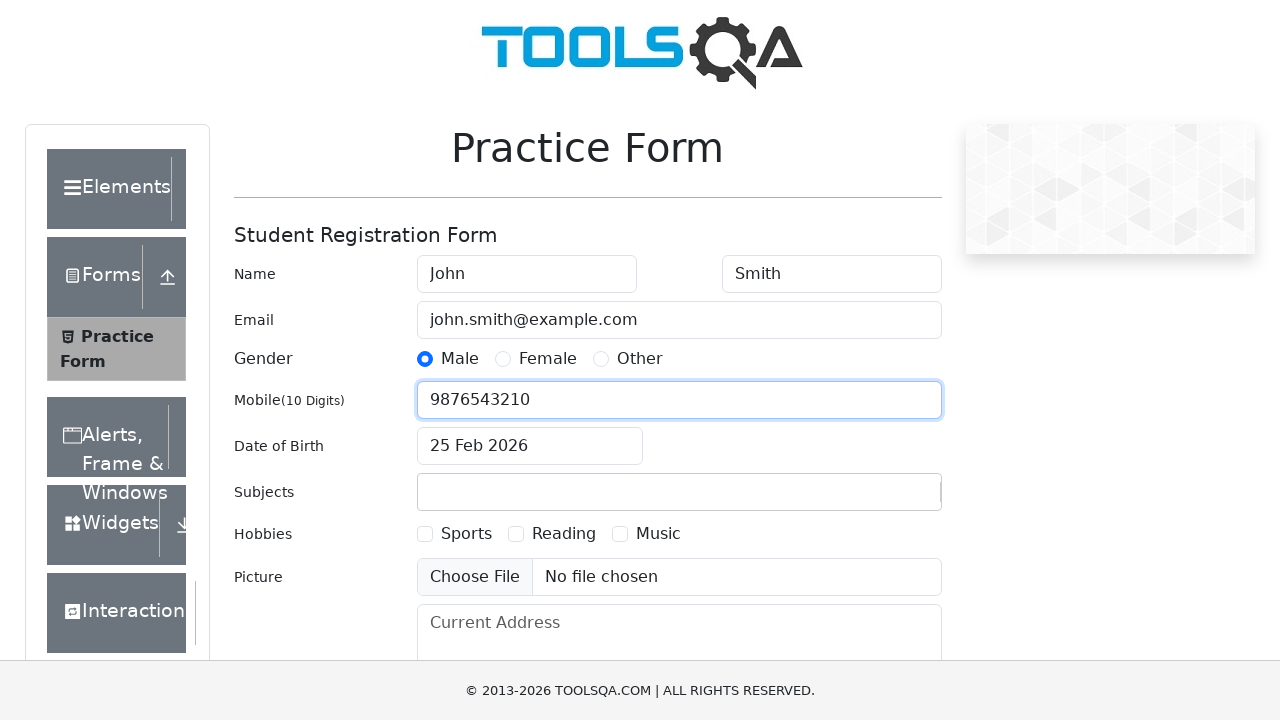

Opened date picker by pressing Enter on date of birth field on #dateOfBirthInput
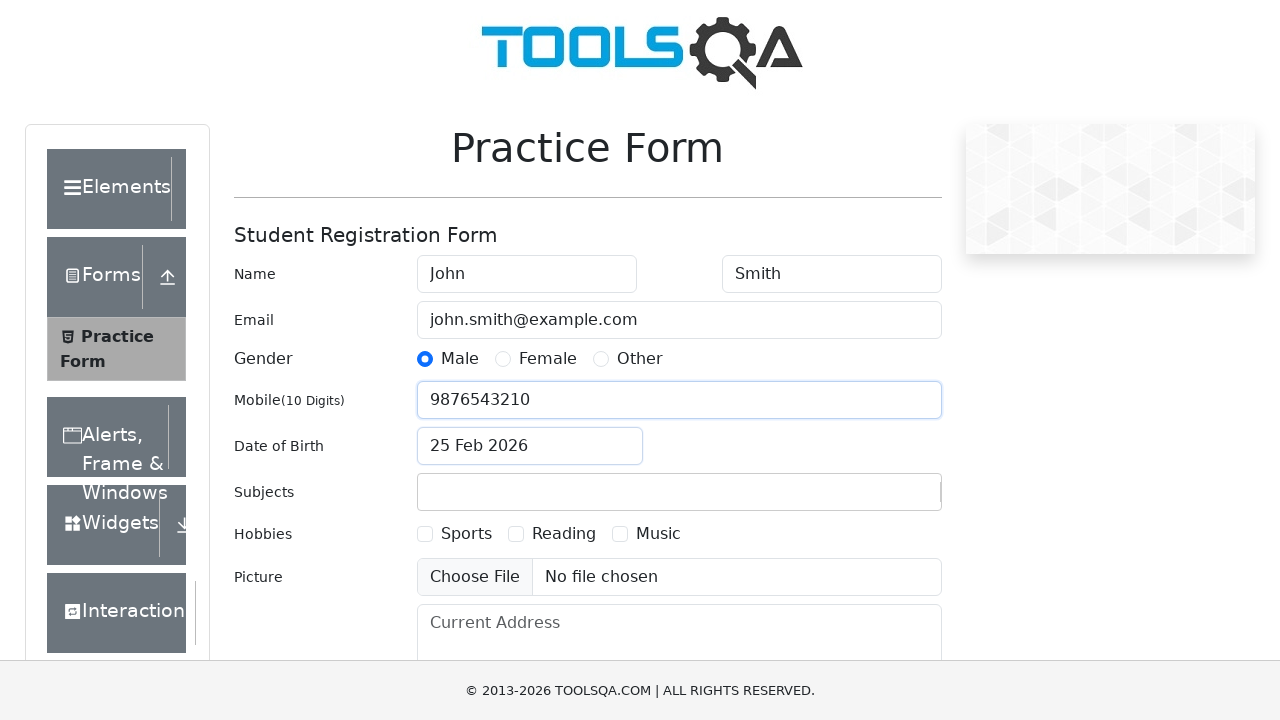

Filled subjects input field with 'h' on #subjectsInput
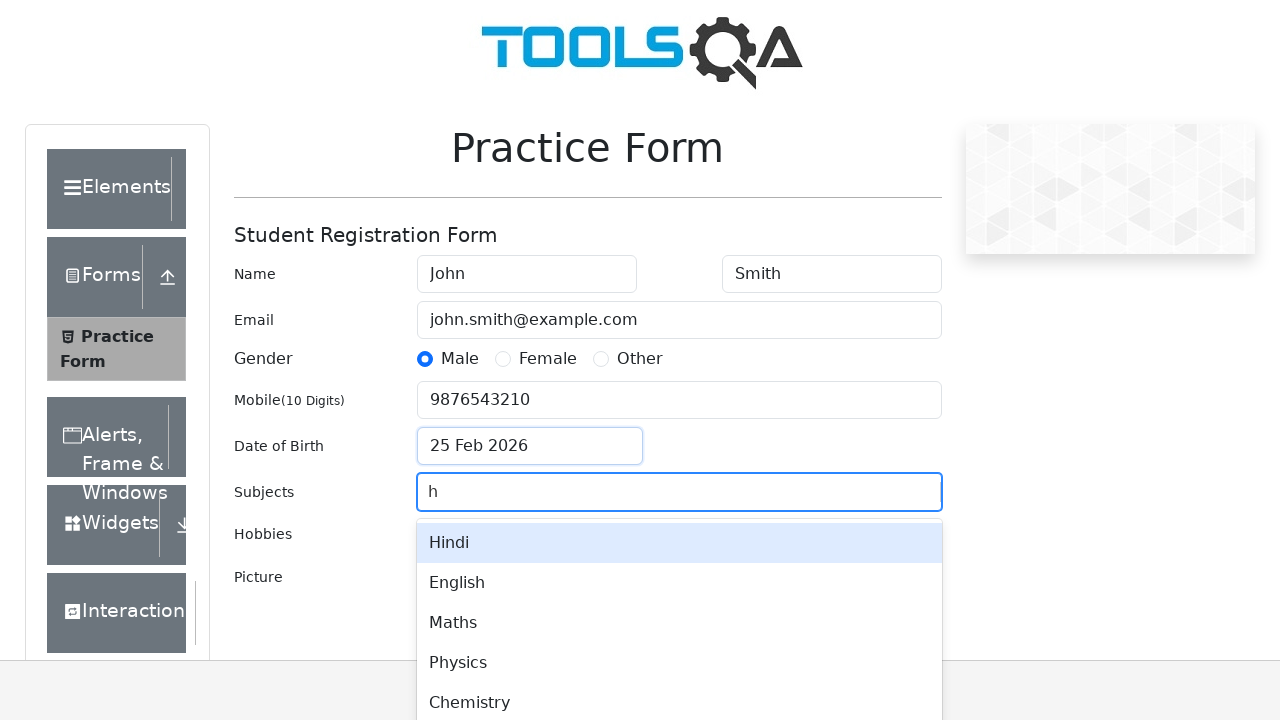

Clicked on subjects autocomplete menu option at (679, 596) on .subjects-auto-complete__menu
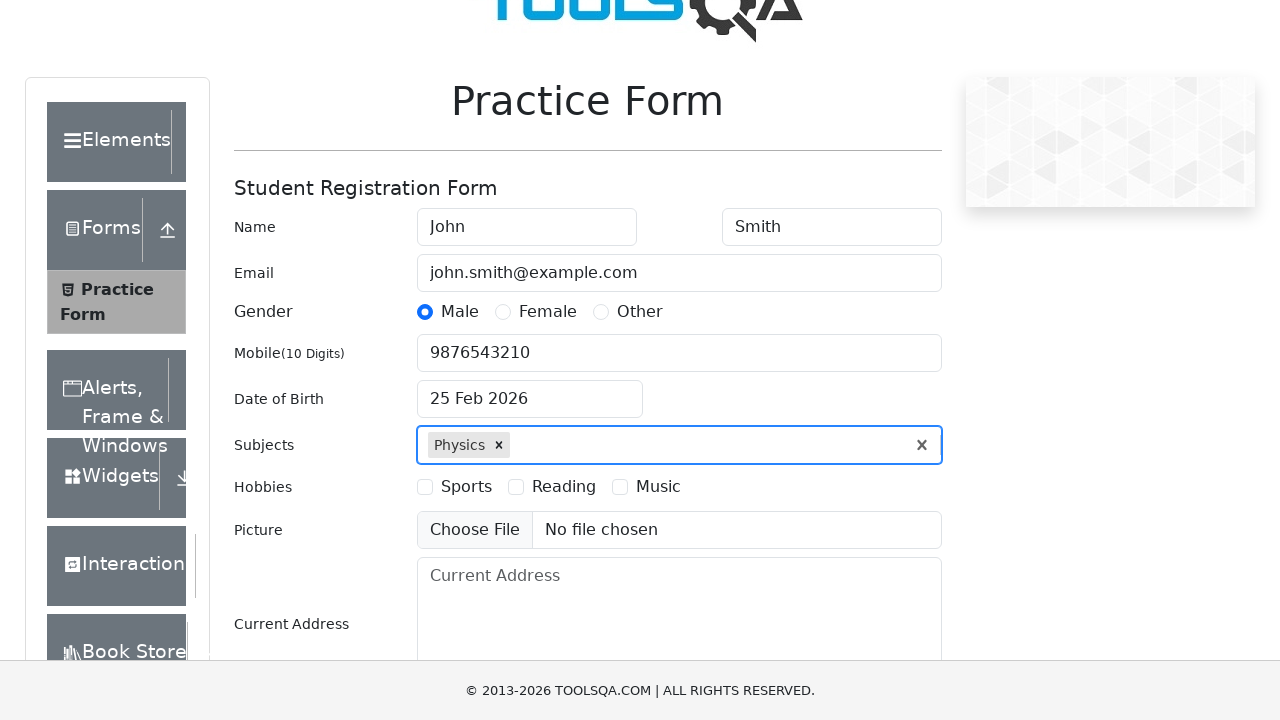

Selected hobbies checkbox at (466, 486) on [for='hobbies-checkbox-1']
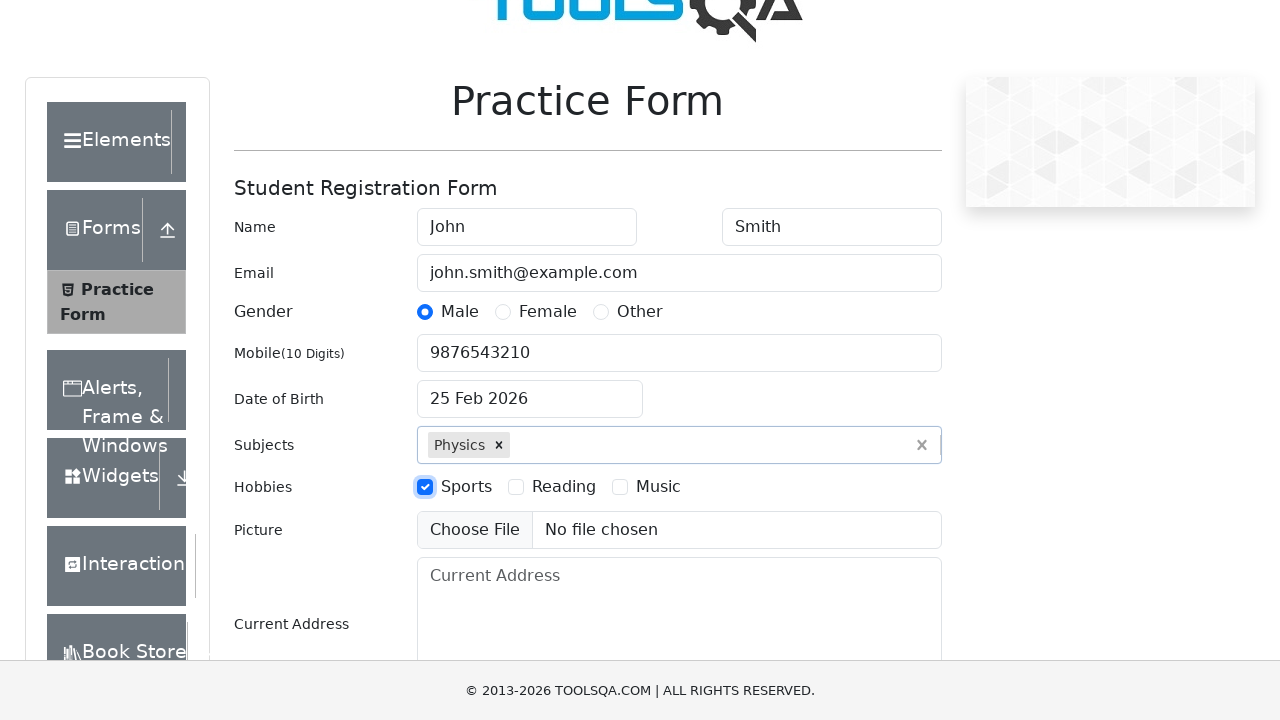

Filled current address with '123 Main Street, Springfield' on #currentAddress
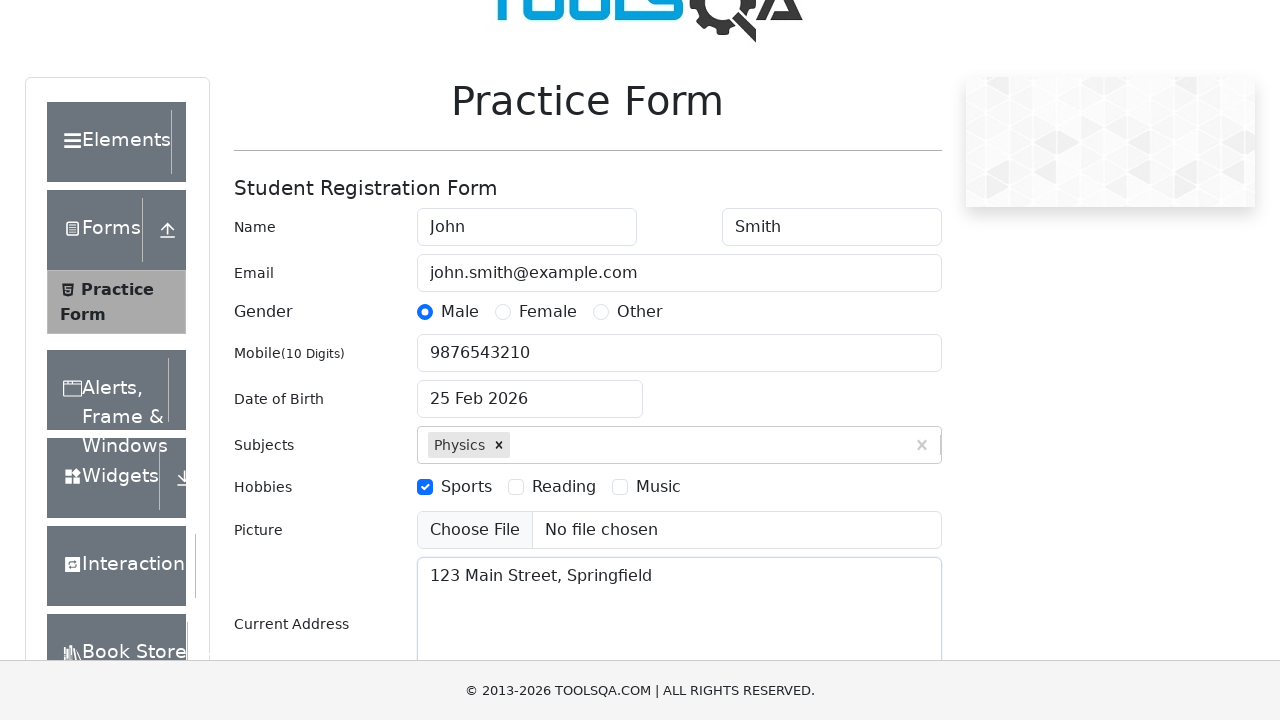

Scrolled down 300 pixels to view state/city fields
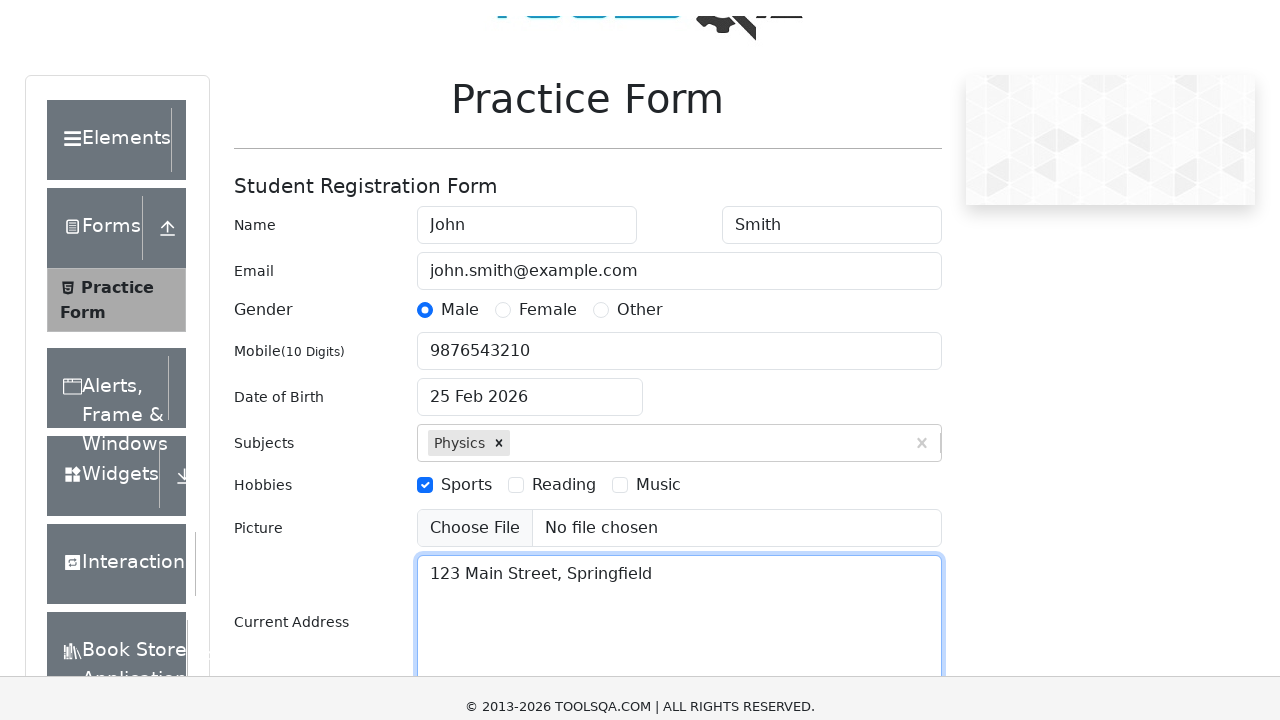

Clicked on state dropdown to open it at (527, 437) on div[id='state']
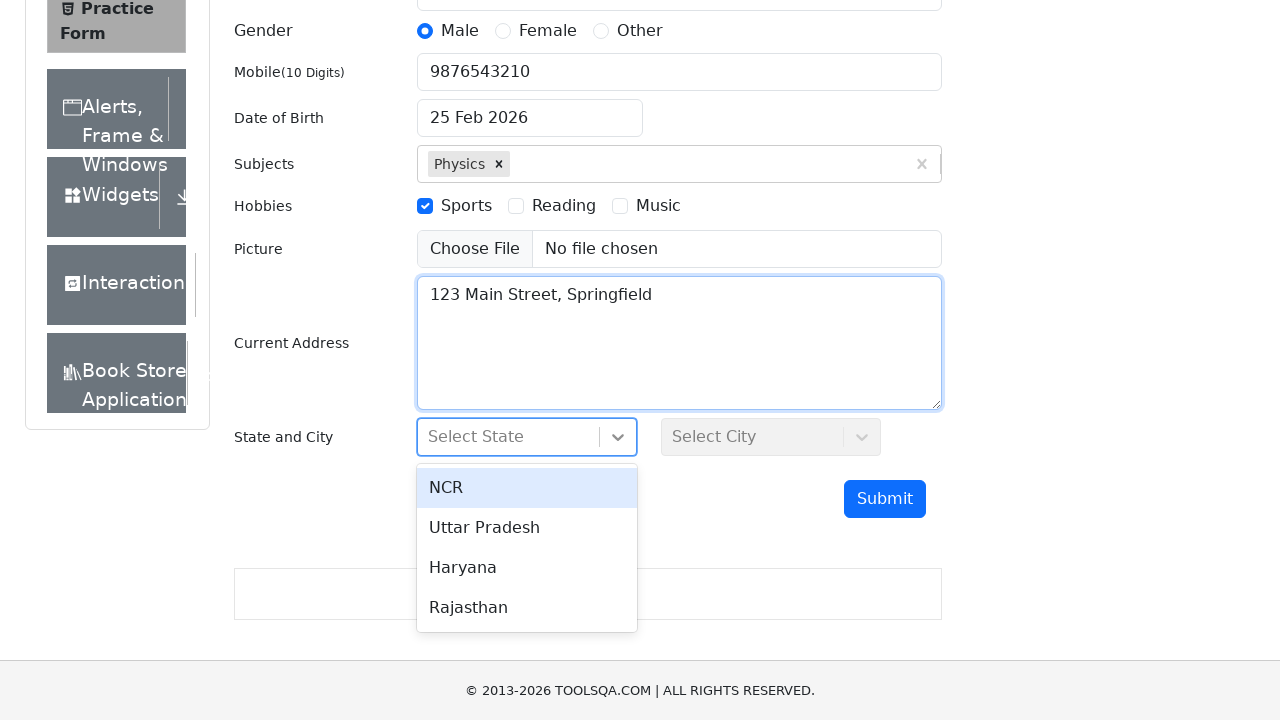

Selected state option at index 0 at (527, 488) on #react-select-3-option-0
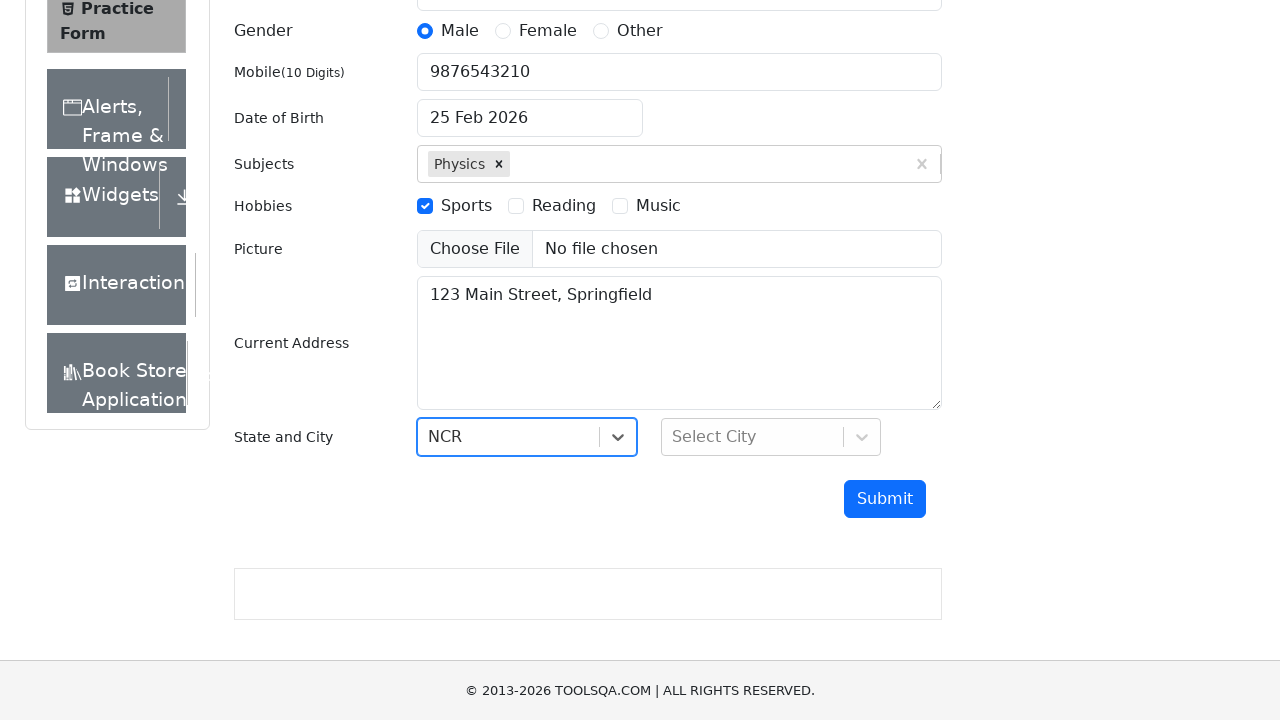

Clicked on city dropdown to open it at (771, 437) on div[id='city']
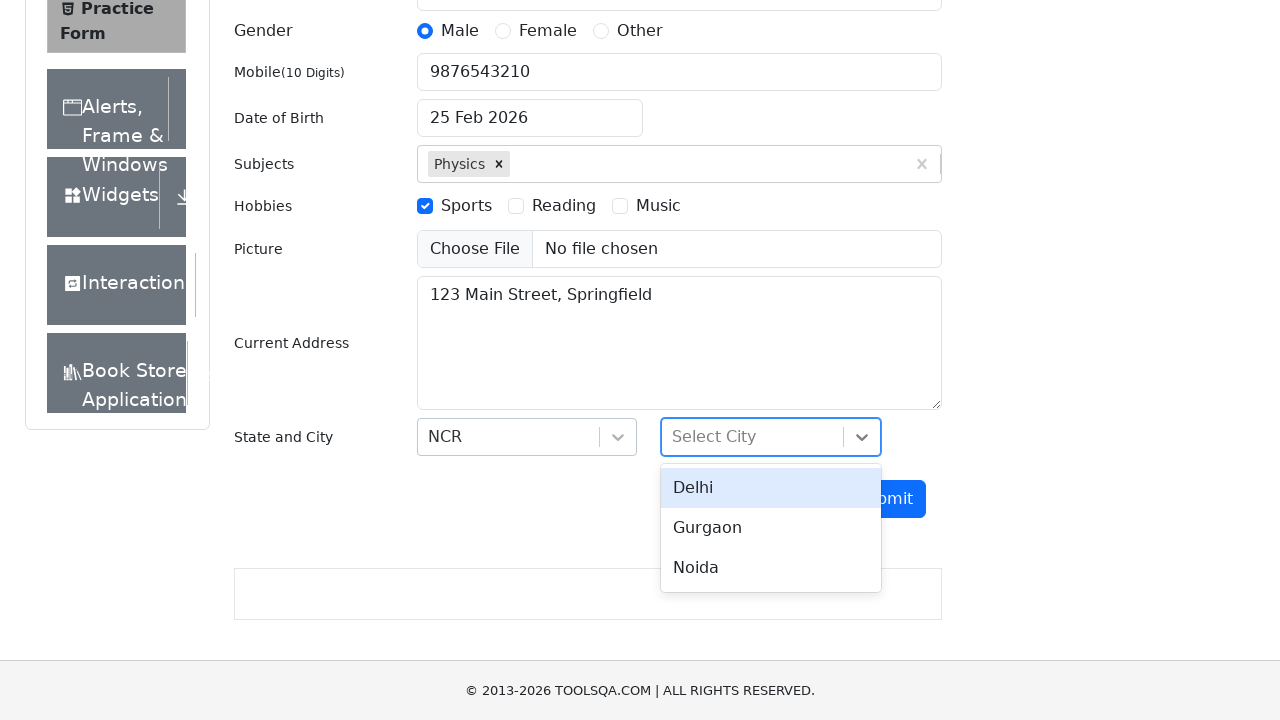

Pressed Enter on city input field to select city on input[id='react-select-4-input']
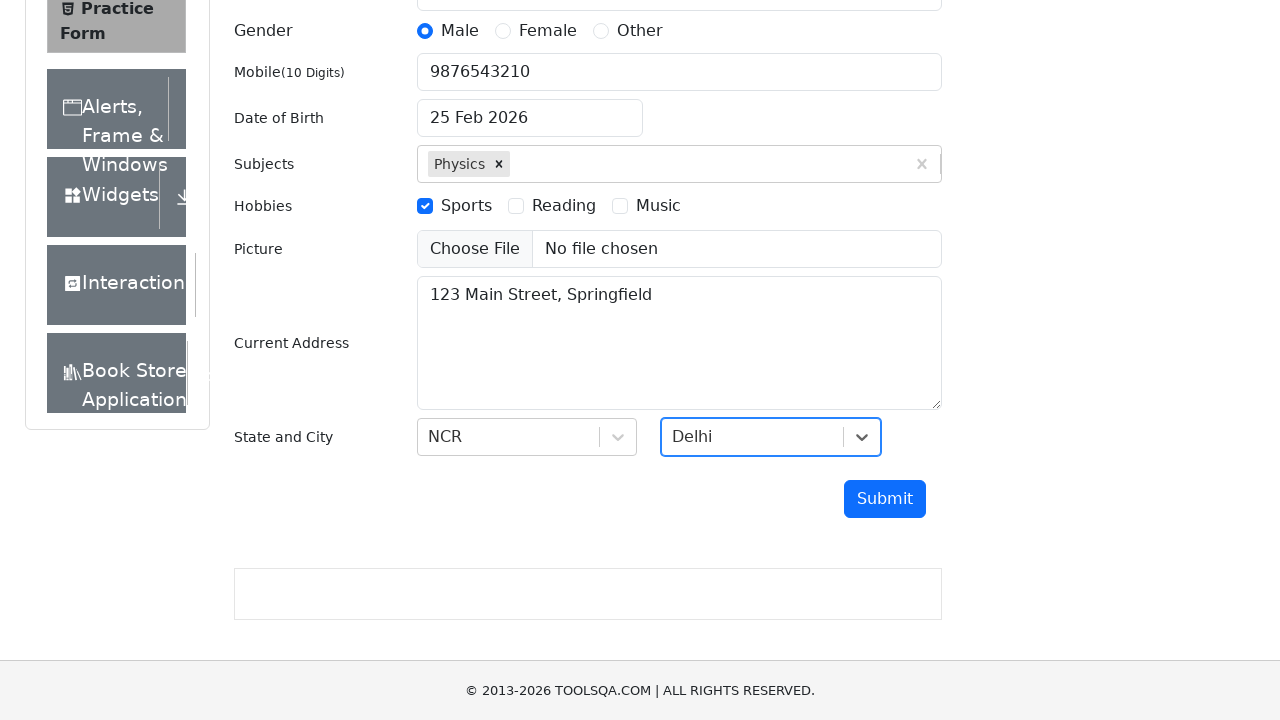

Clicked submit button to submit the form at (885, 499) on #submit
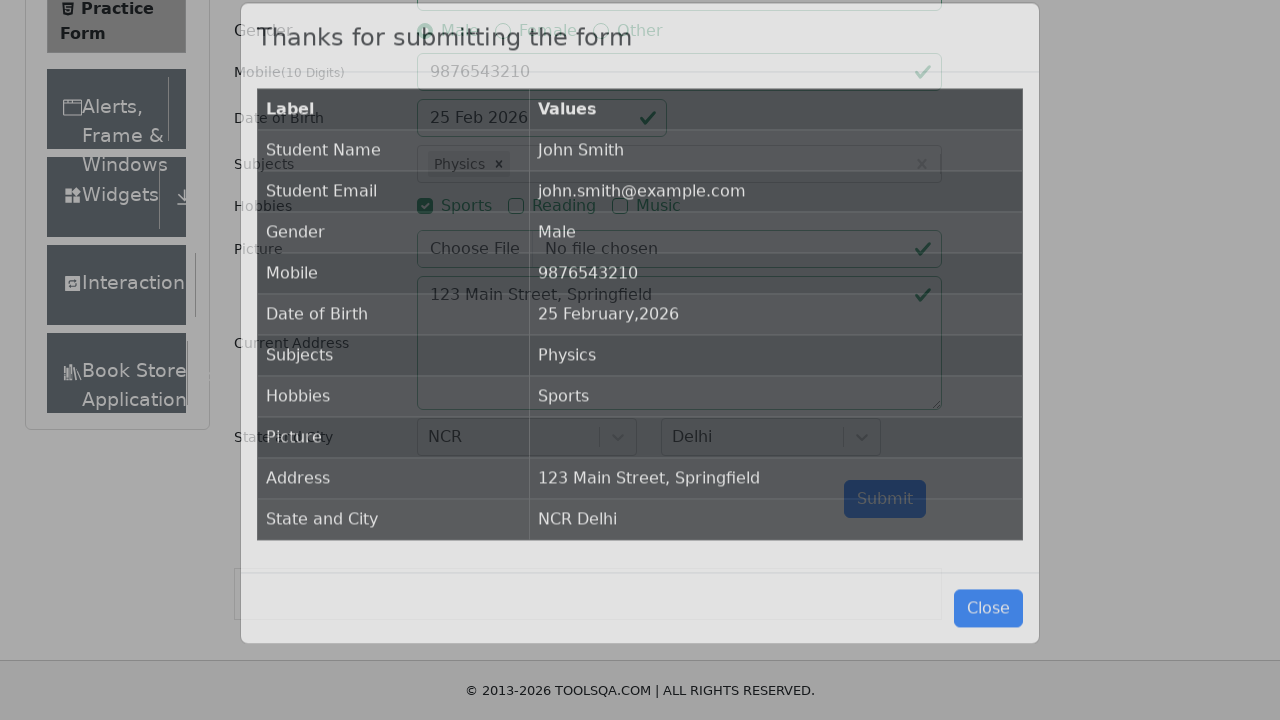

Waited 2 seconds for form submission to complete
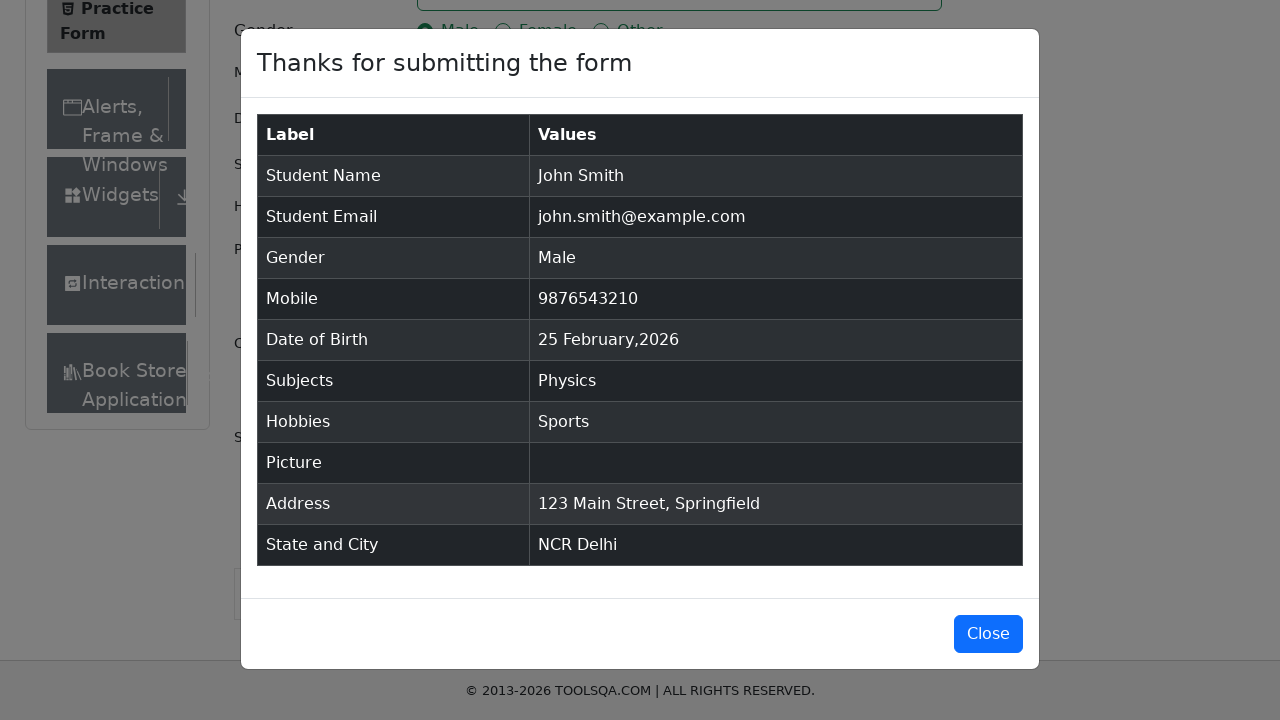

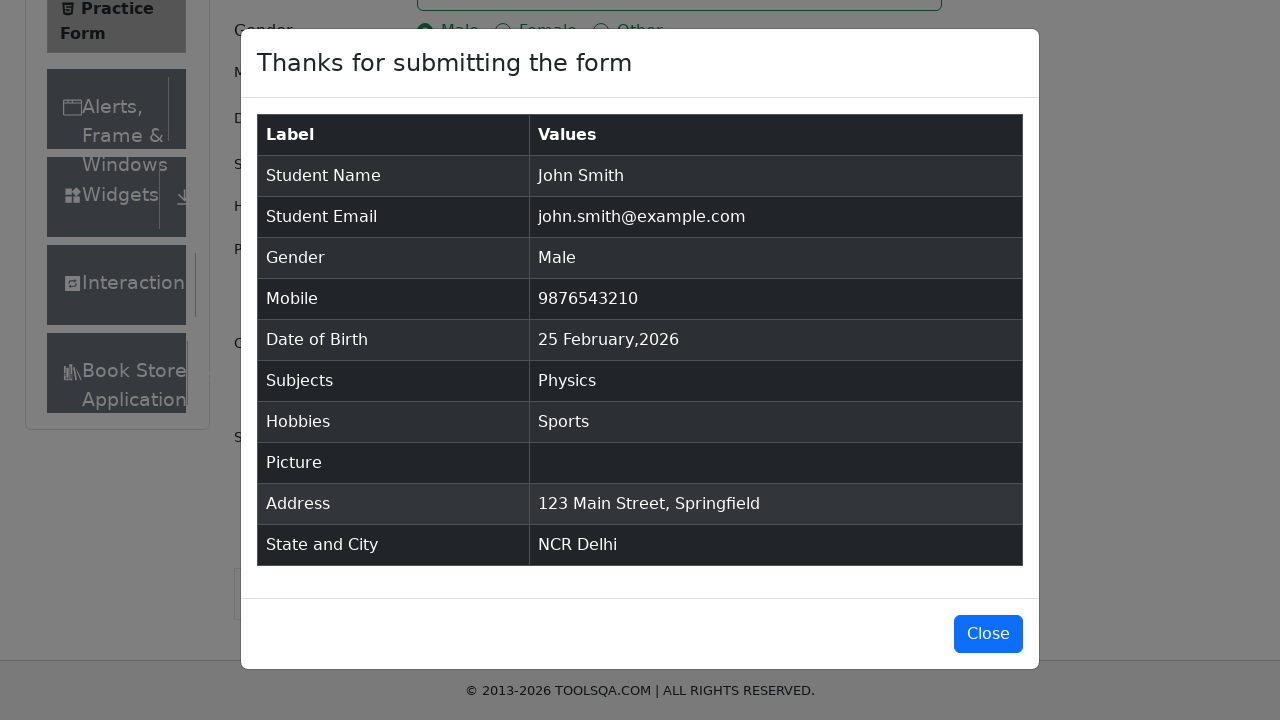